Tests browser window handling by opening a new tab and switching between windows

Starting URL: https://demoqa.com/browser-windows

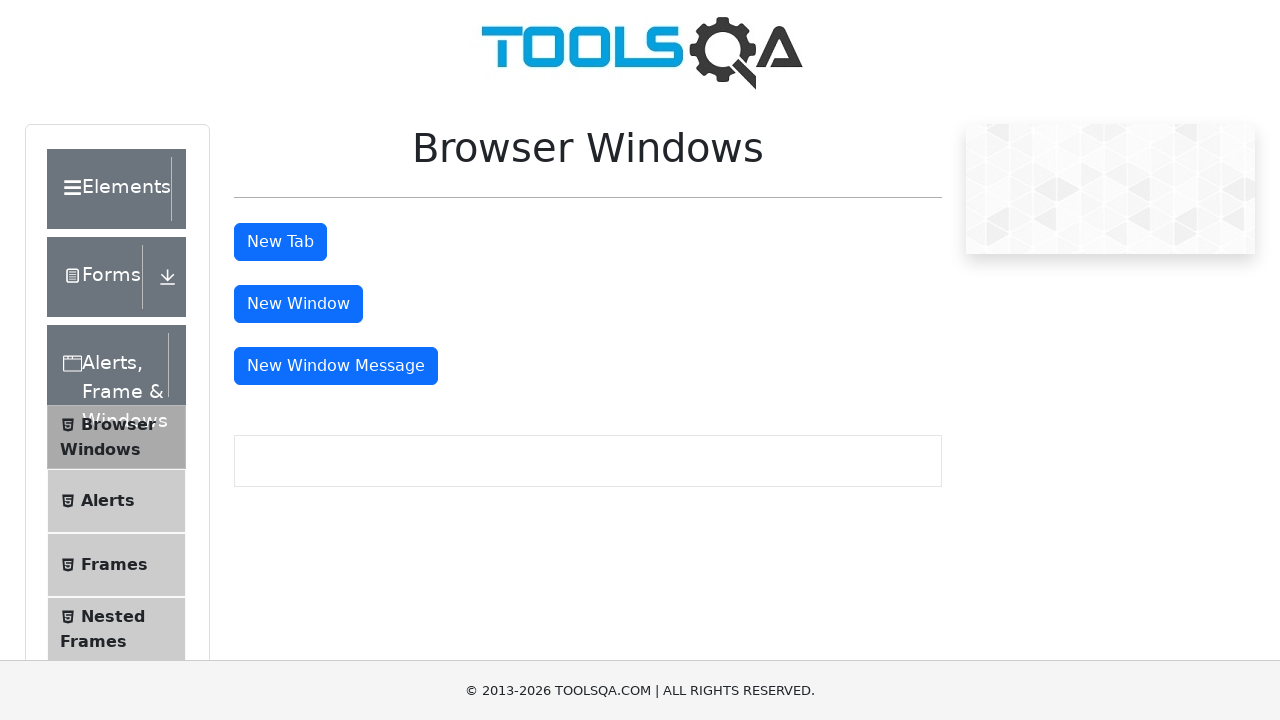

Scrolled down 650px to make New Tab button visible
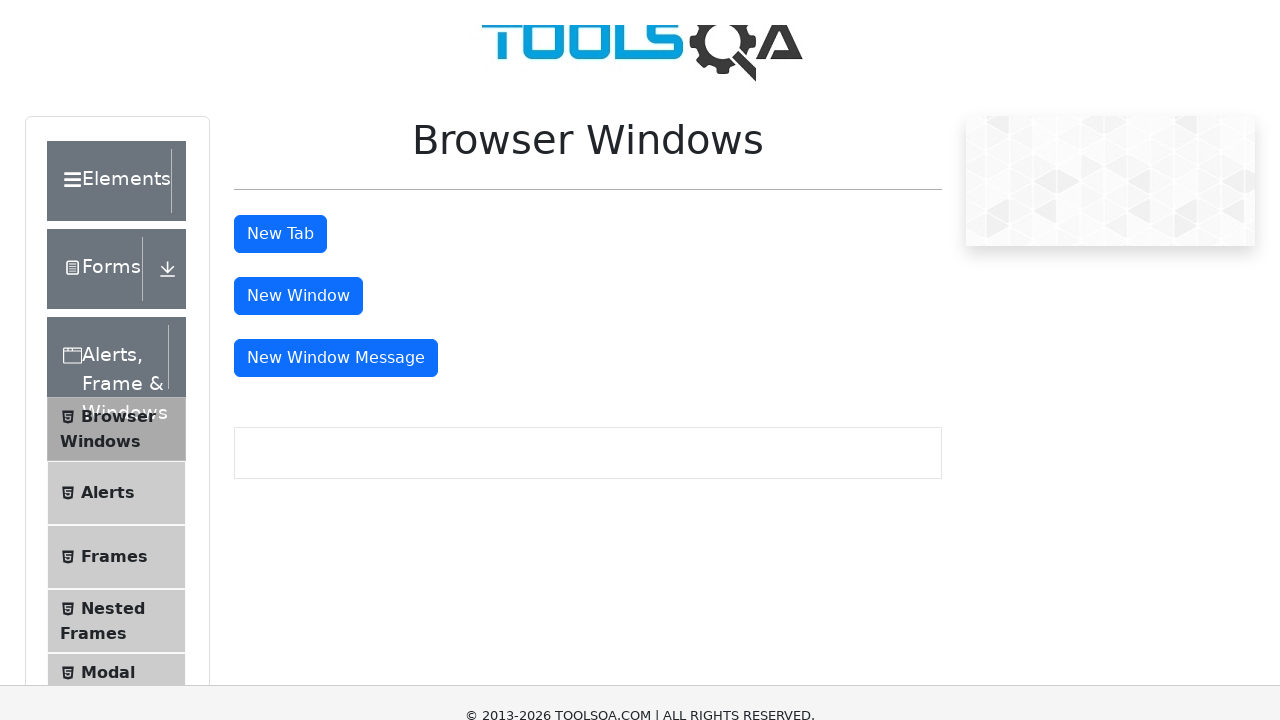

Clicked New Tab button at (280, 19) on button#tabButton
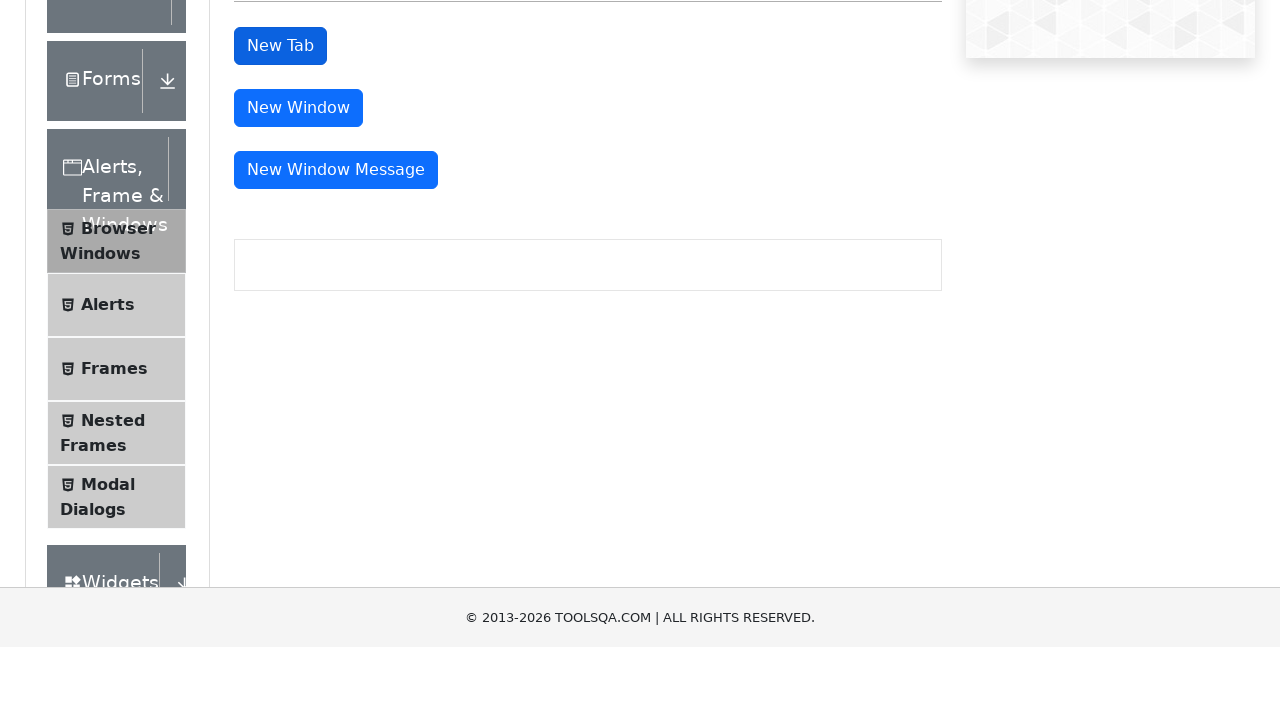

New tab opened and captured at (280, 242) on button#tabButton
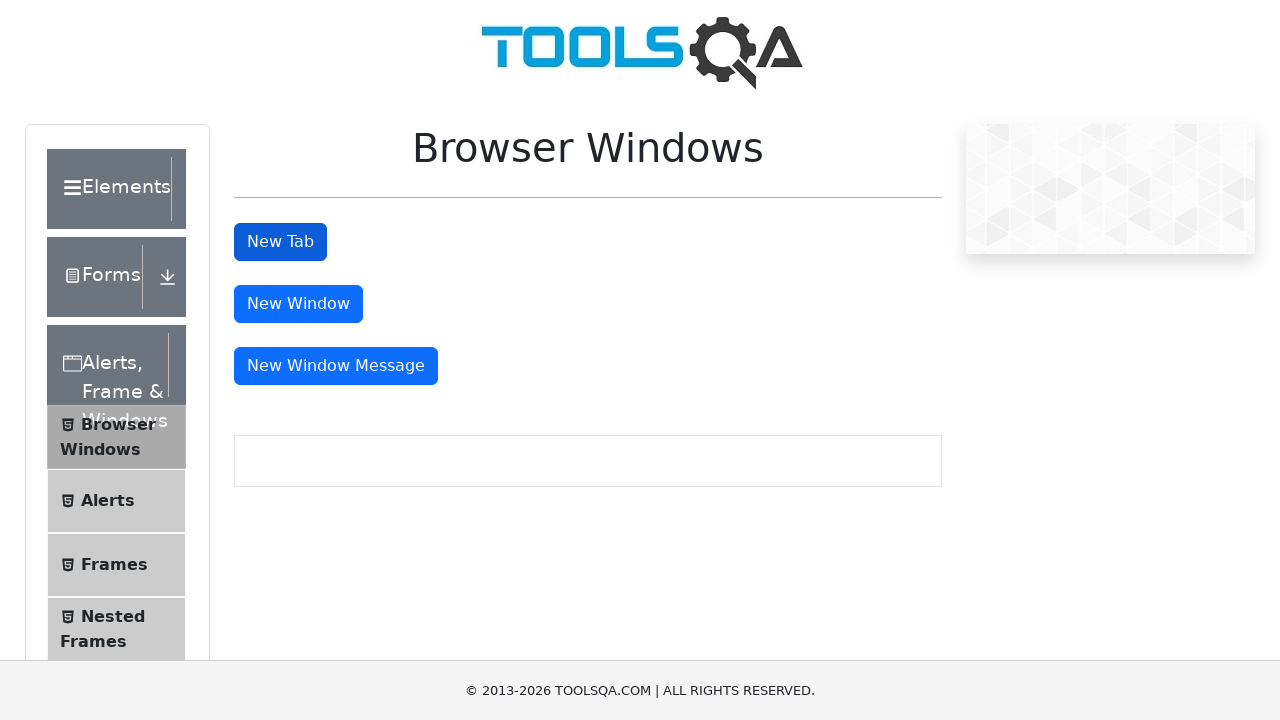

Retrieved new tab title: 
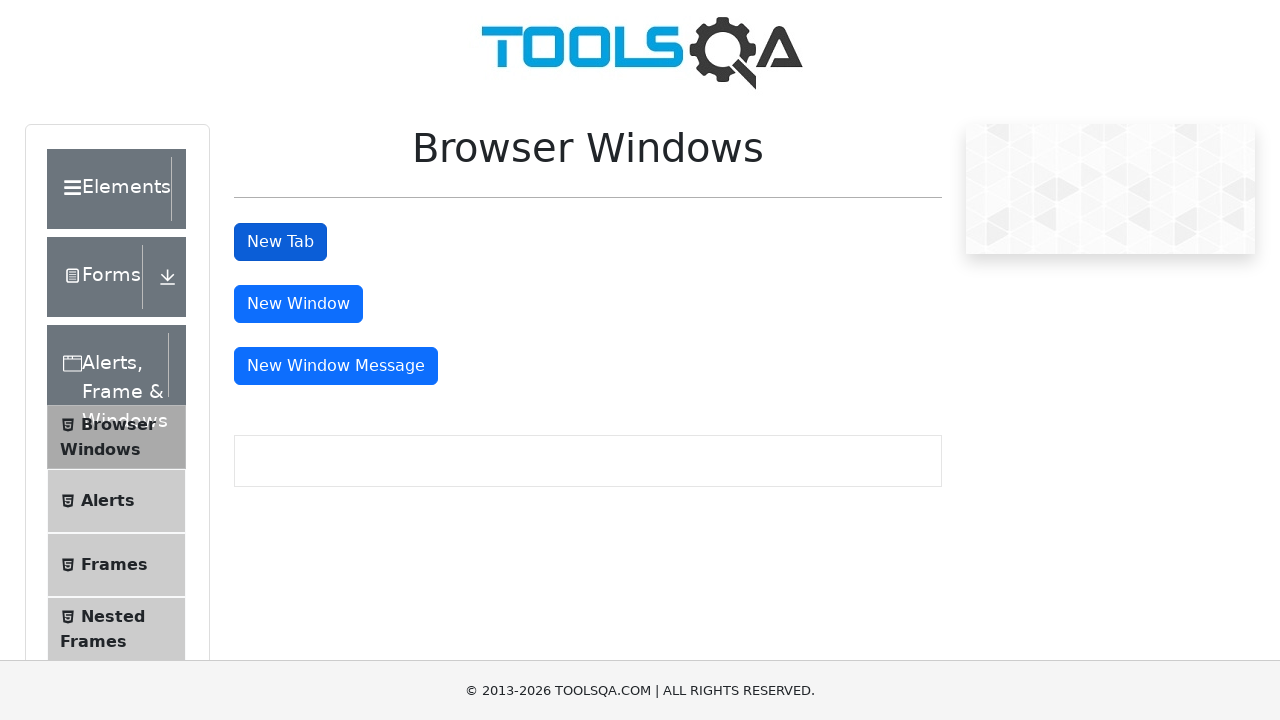

Retrieved original tab title: demosite
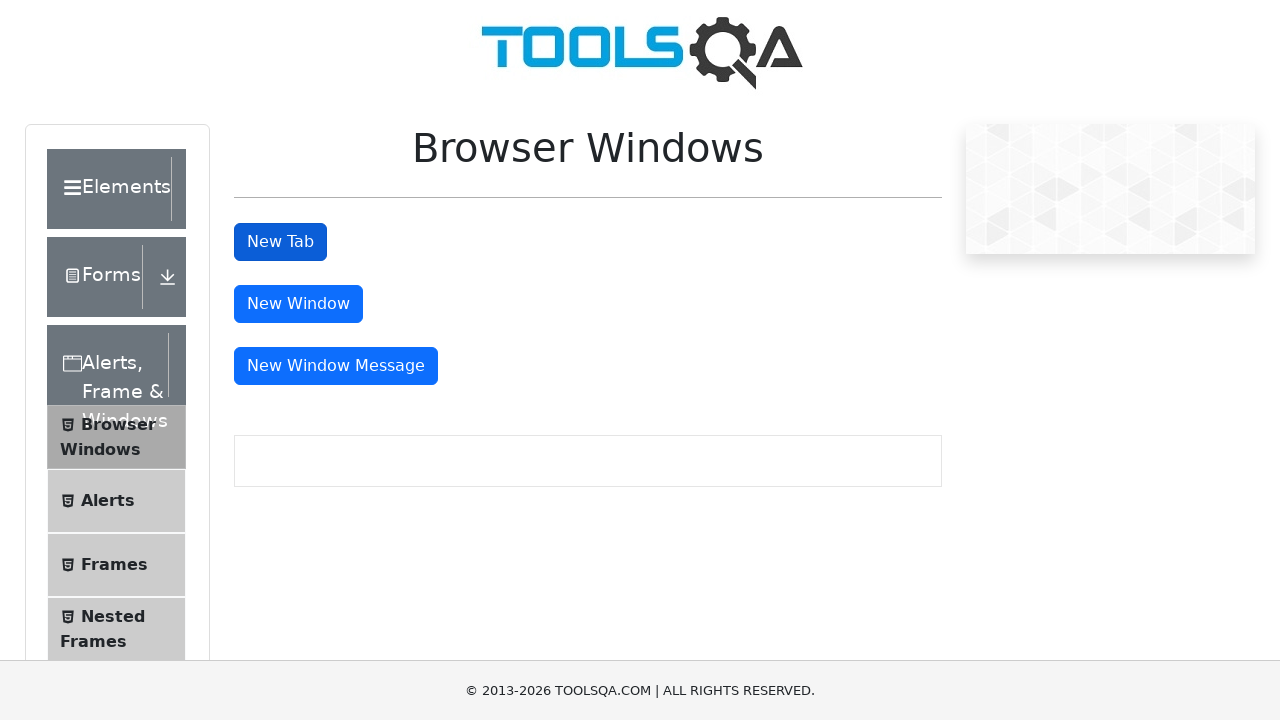

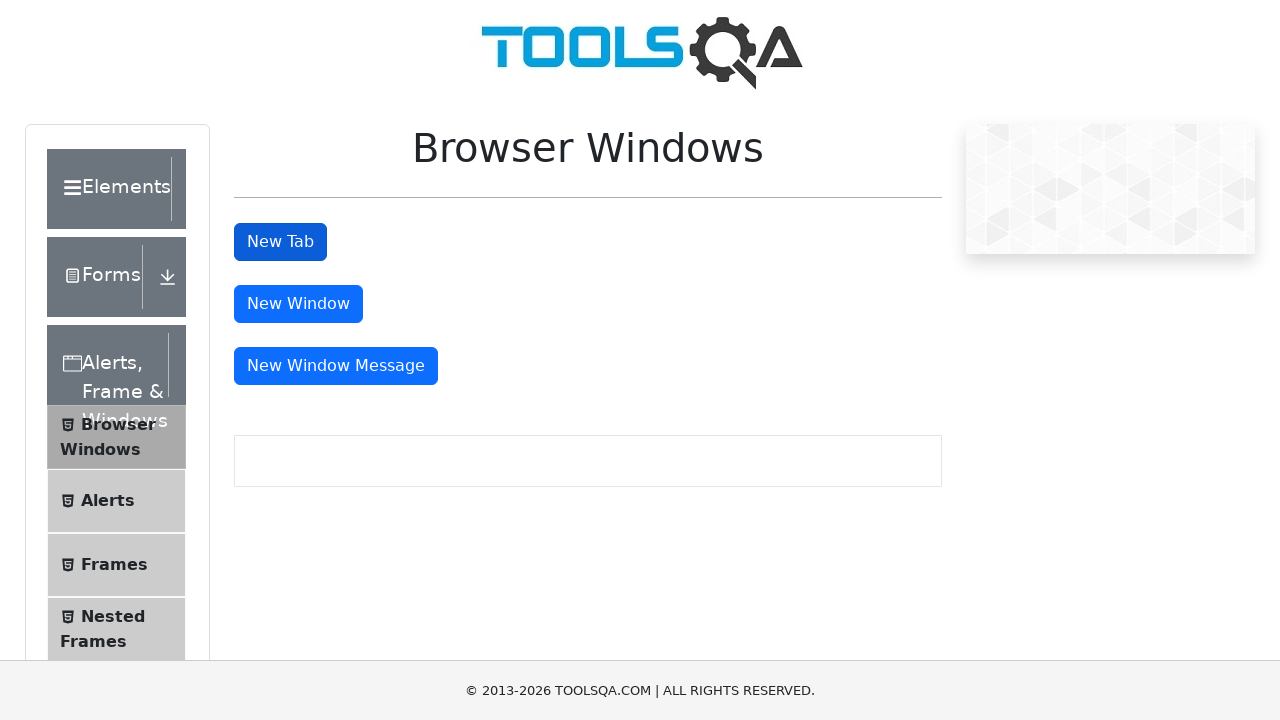